Tests the complete flight booking flow on BlazeDemo by selecting departure and destination cities, choosing a flight, filling out the purchase form with passenger and payment details, and confirming the booking.

Starting URL: https://blazedemo.com/

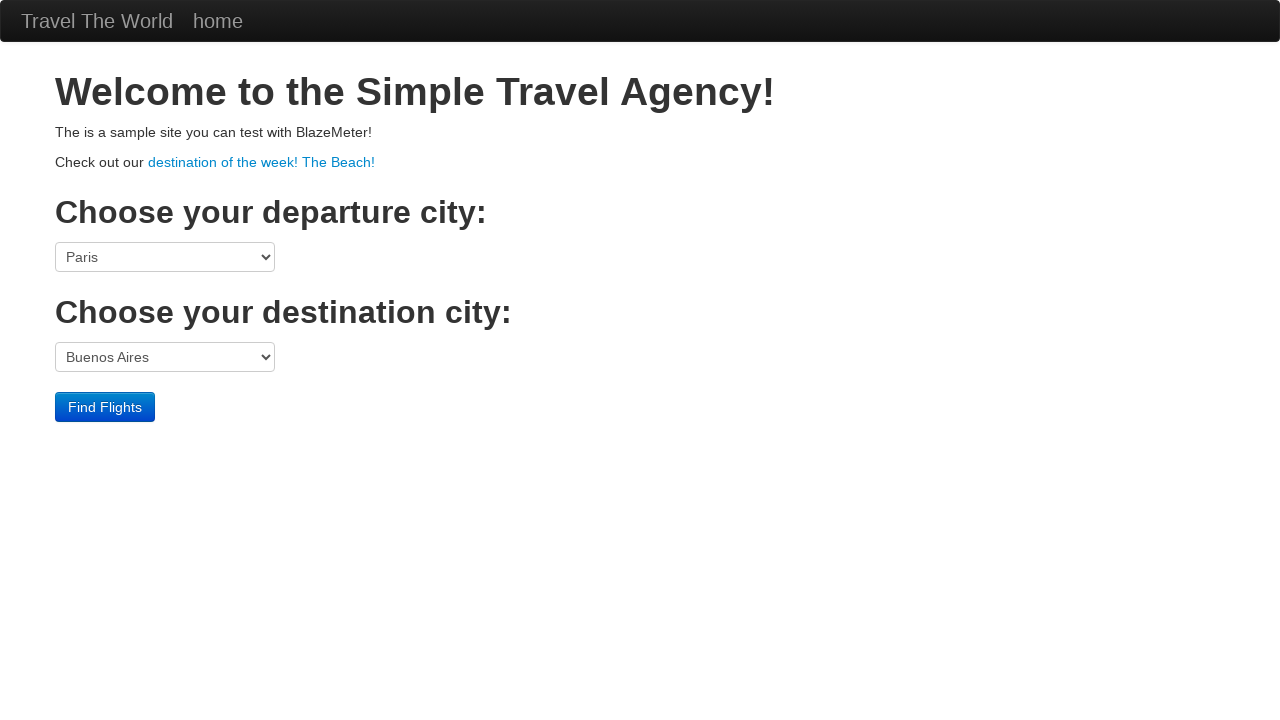

Selected departure city (Philadelphia) from dropdown on select[name='fromPort']
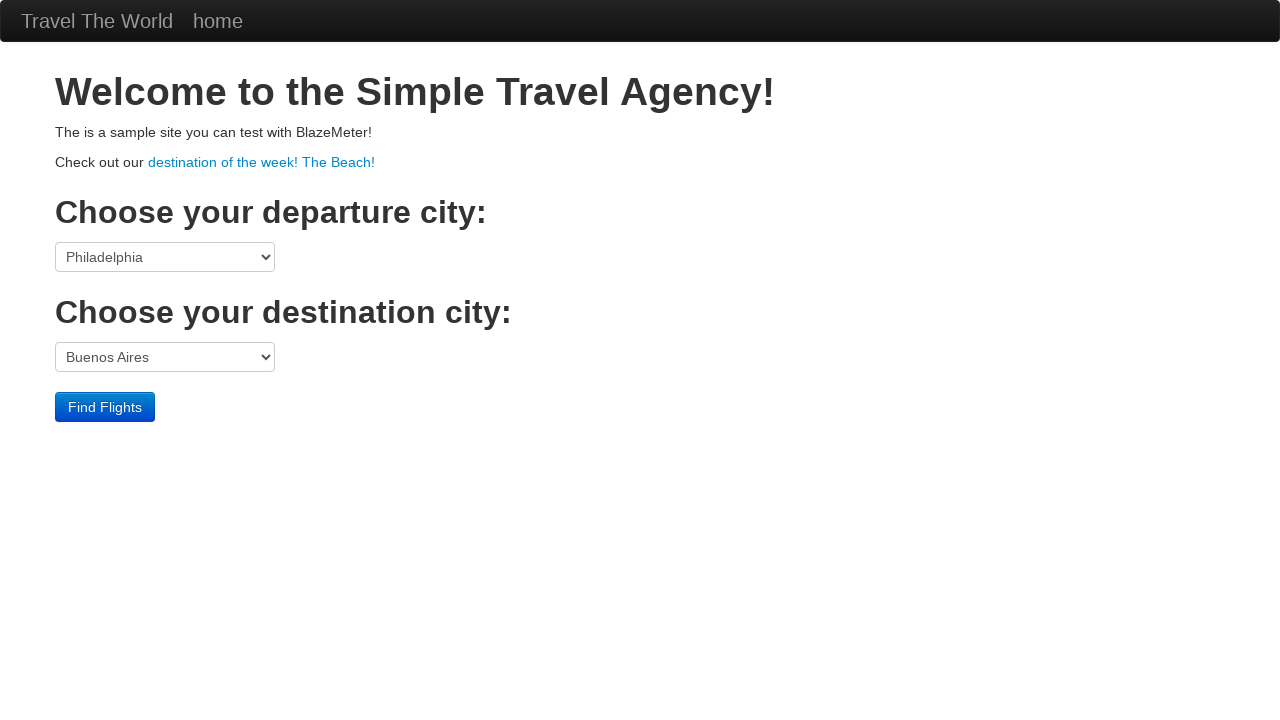

Selected destination city (London) from dropdown on select[name='toPort']
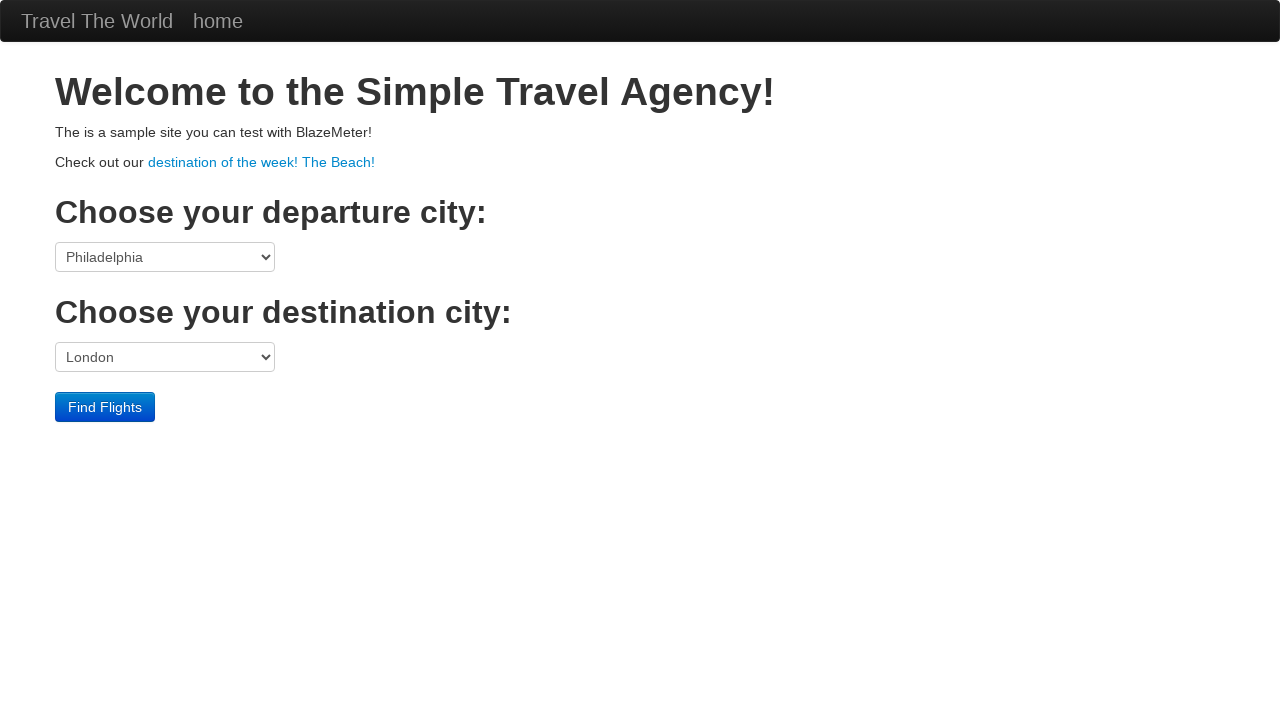

Clicked Find Flights button at (105, 407) on input[type='submit']
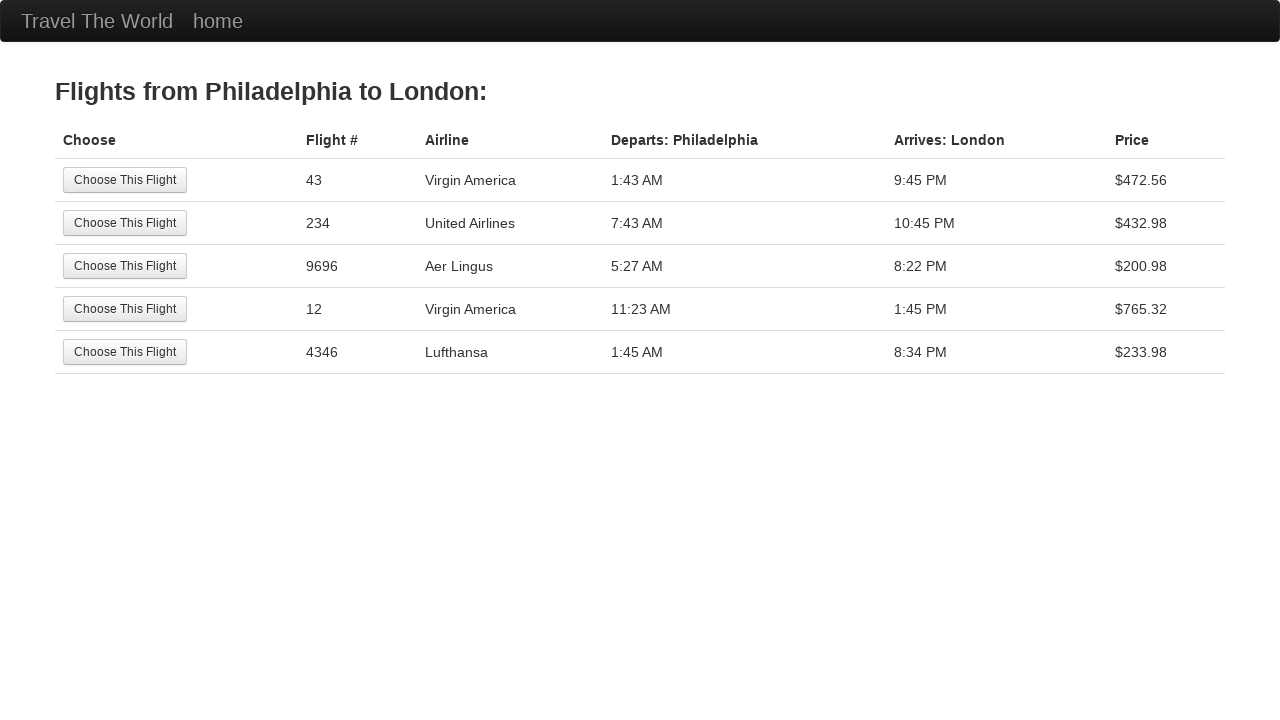

Flight options table loaded
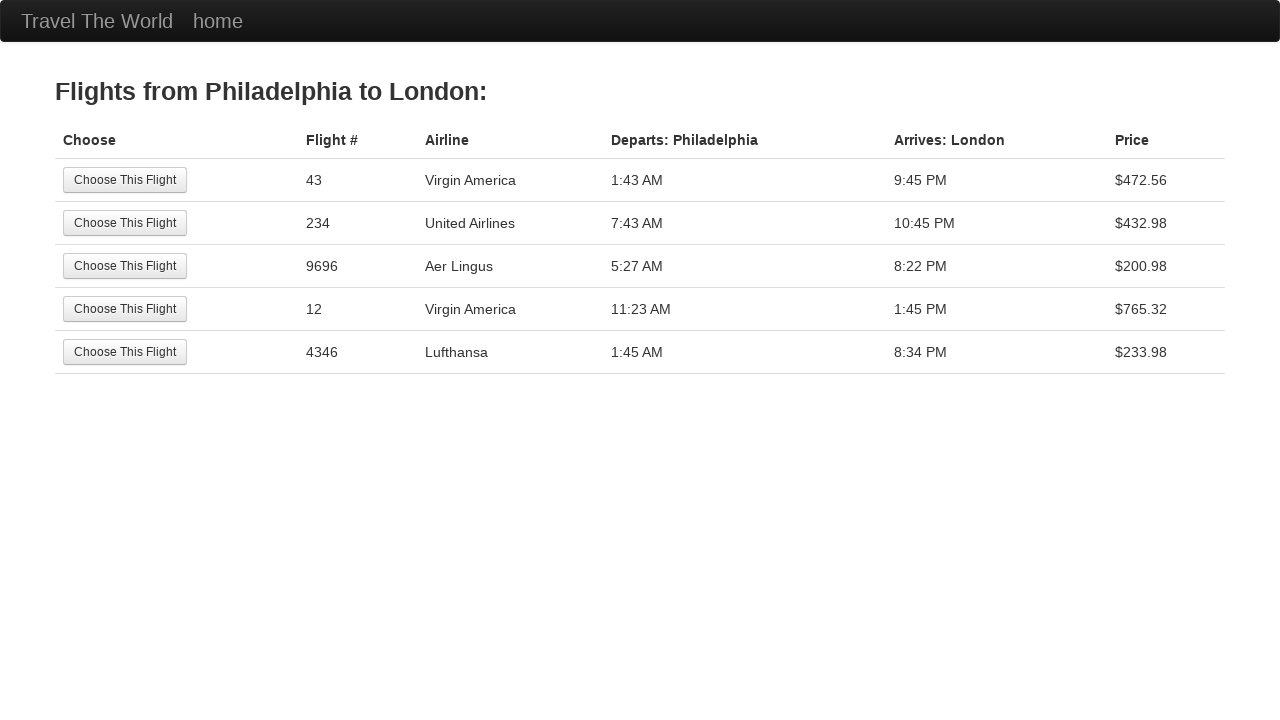

Selected first flight option at (125, 180) on input[type='submit']
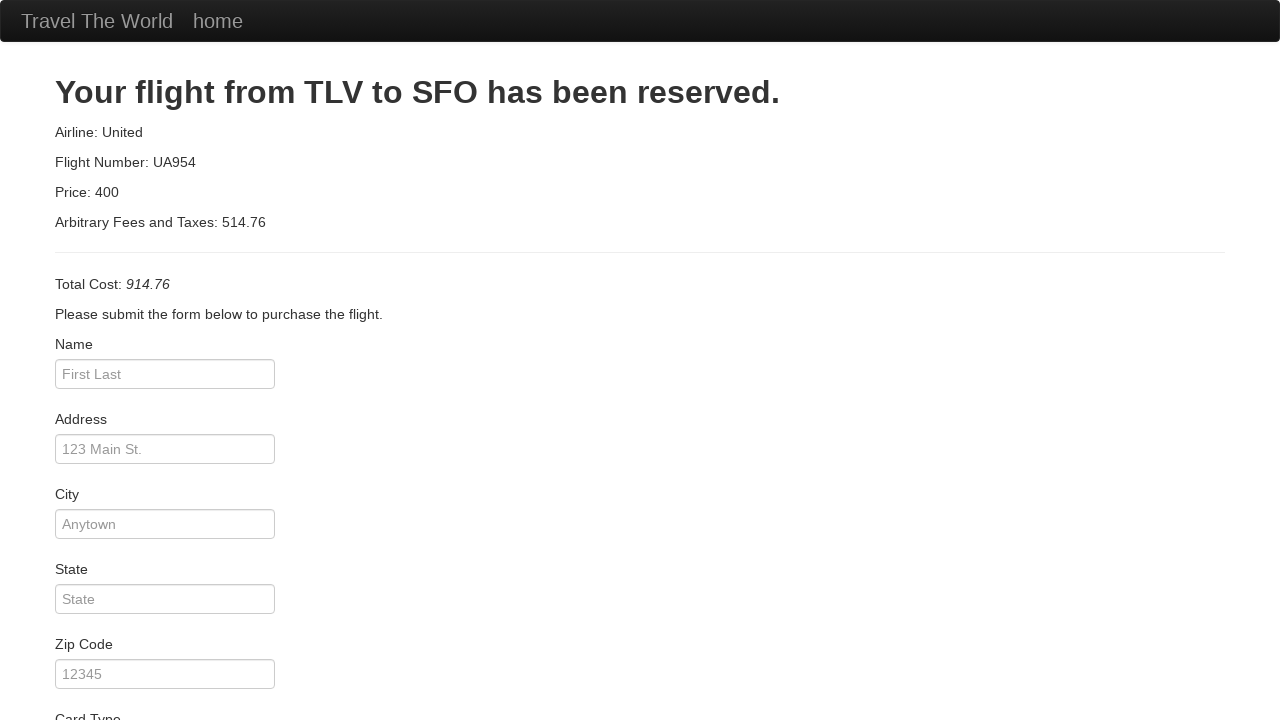

Waited for purchase form to load
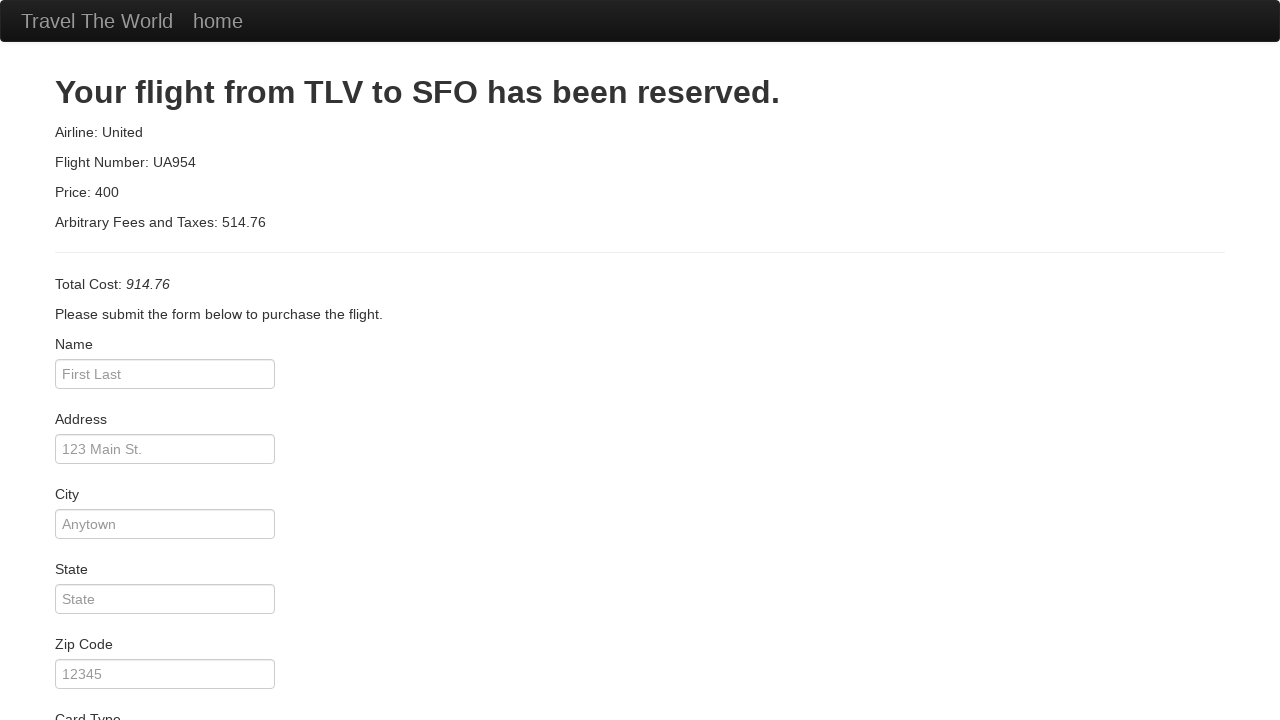

Filled passenger name field with 'Maria Santos' on input[name='inputName']
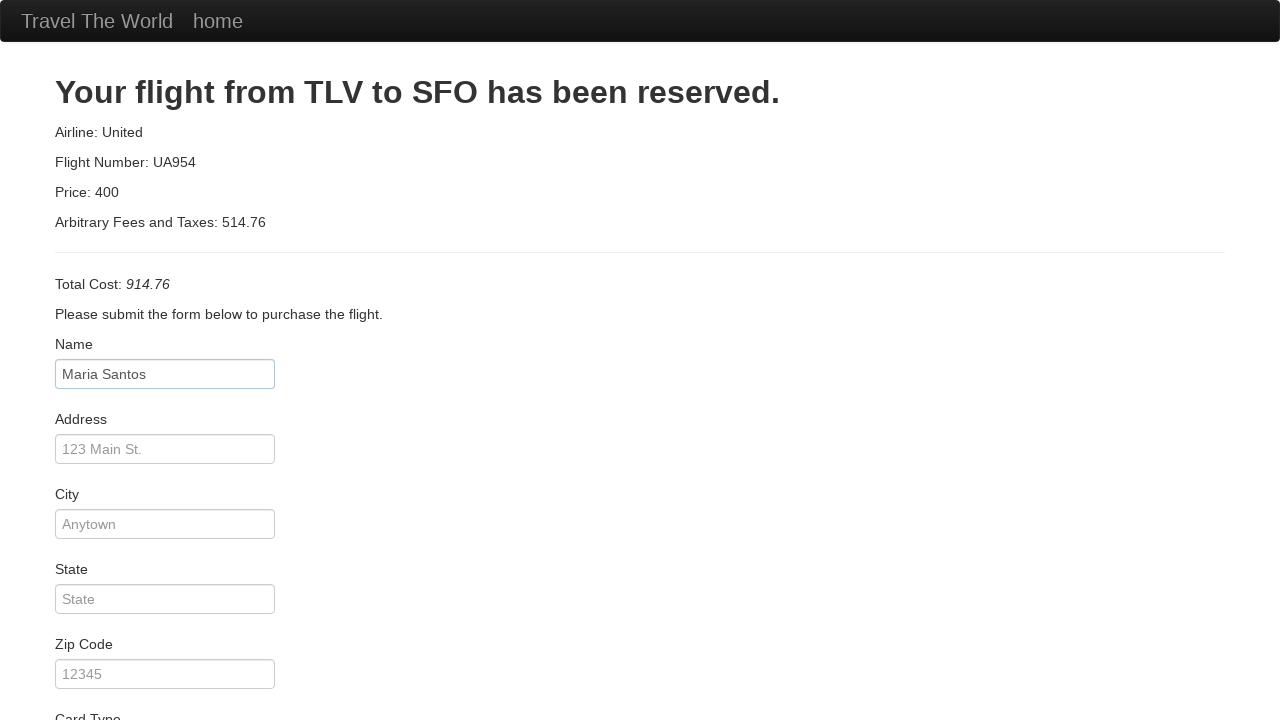

Filled address field with '123 Main Street' on input[name='address']
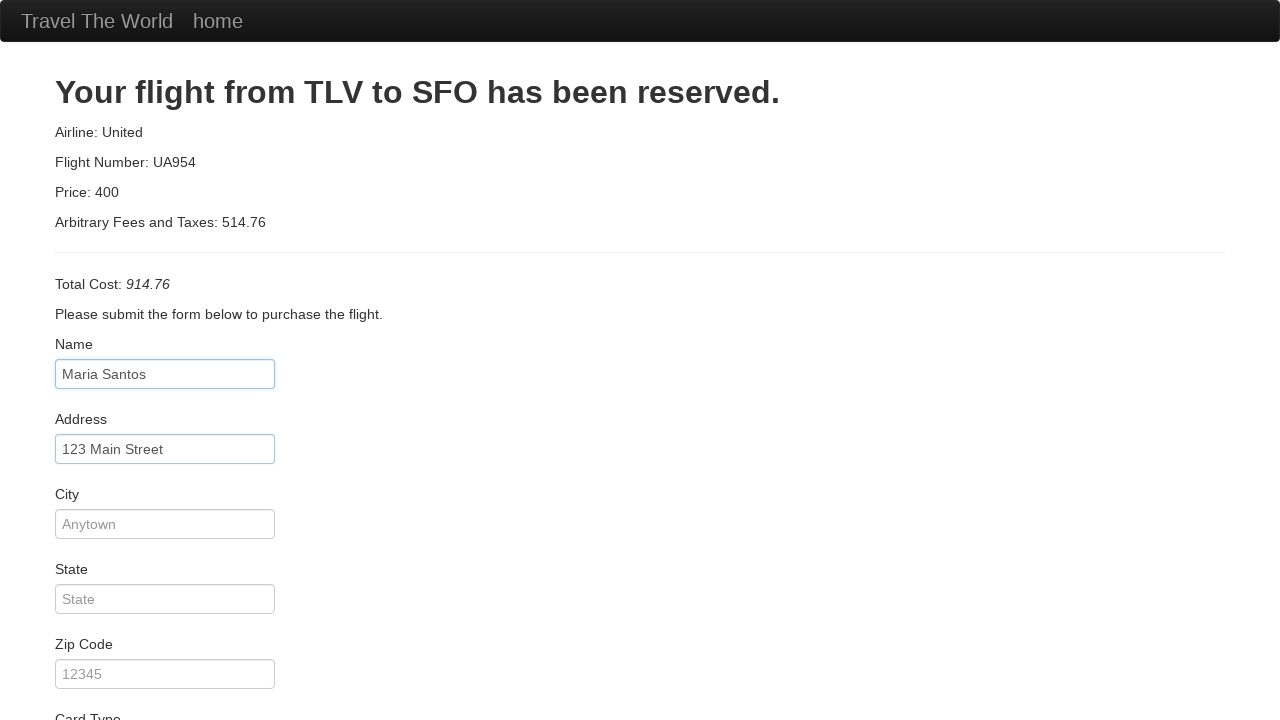

Filled city field with 'New York' on input[name='city']
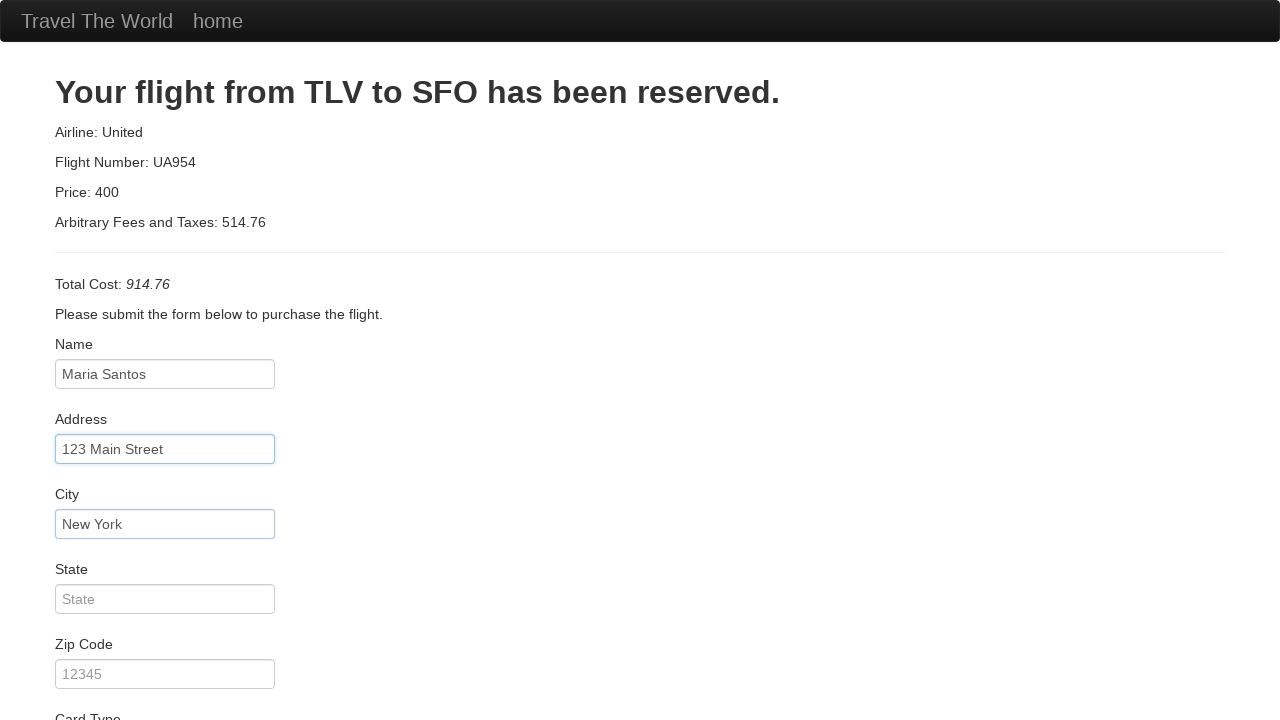

Filled state field with 'NY' on input[name='state']
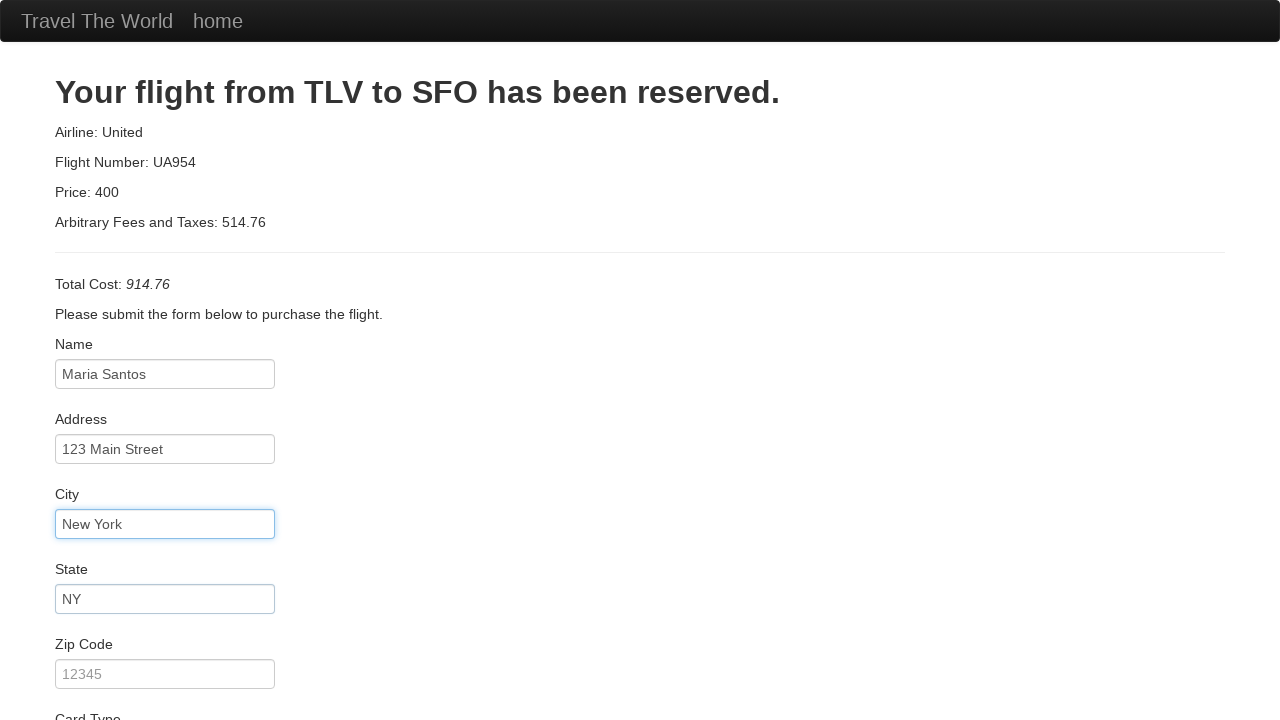

Filled zip code field with '10001' on input[name='zipCode']
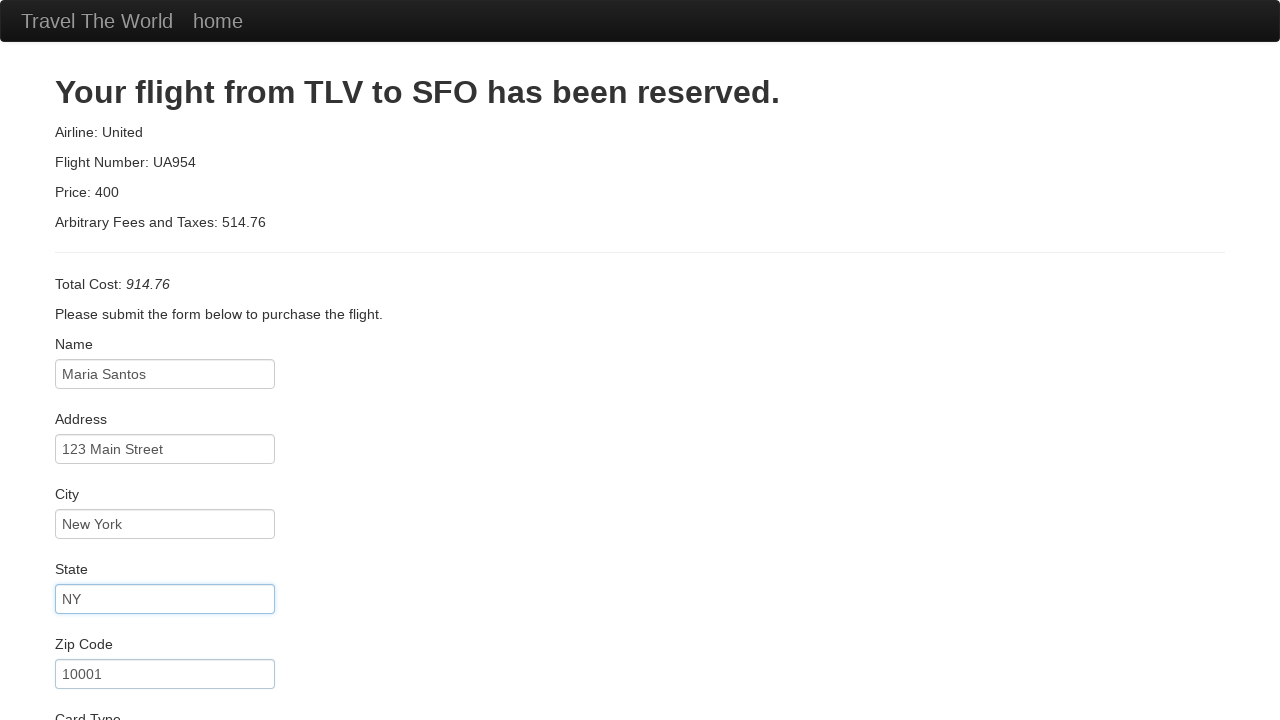

Filled credit card number field on input[name='creditCardNumber']
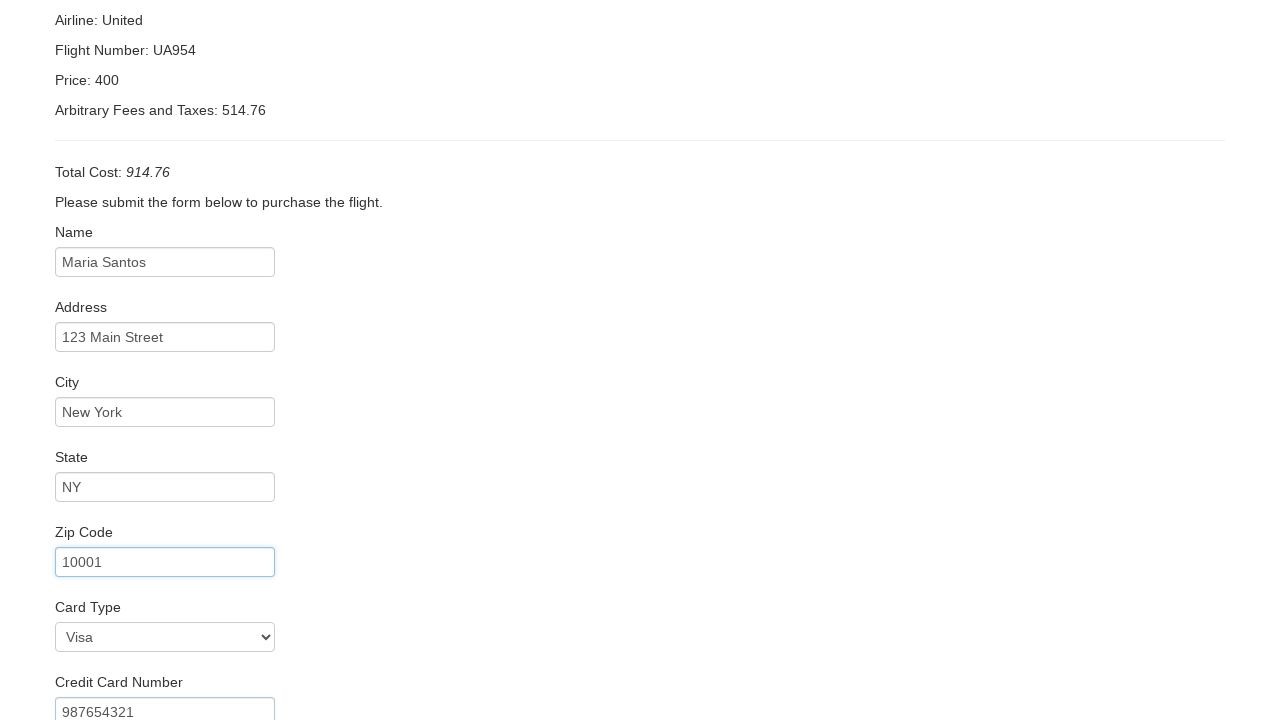

Filled name on card field with 'Maria' on input[name='nameOnCard']
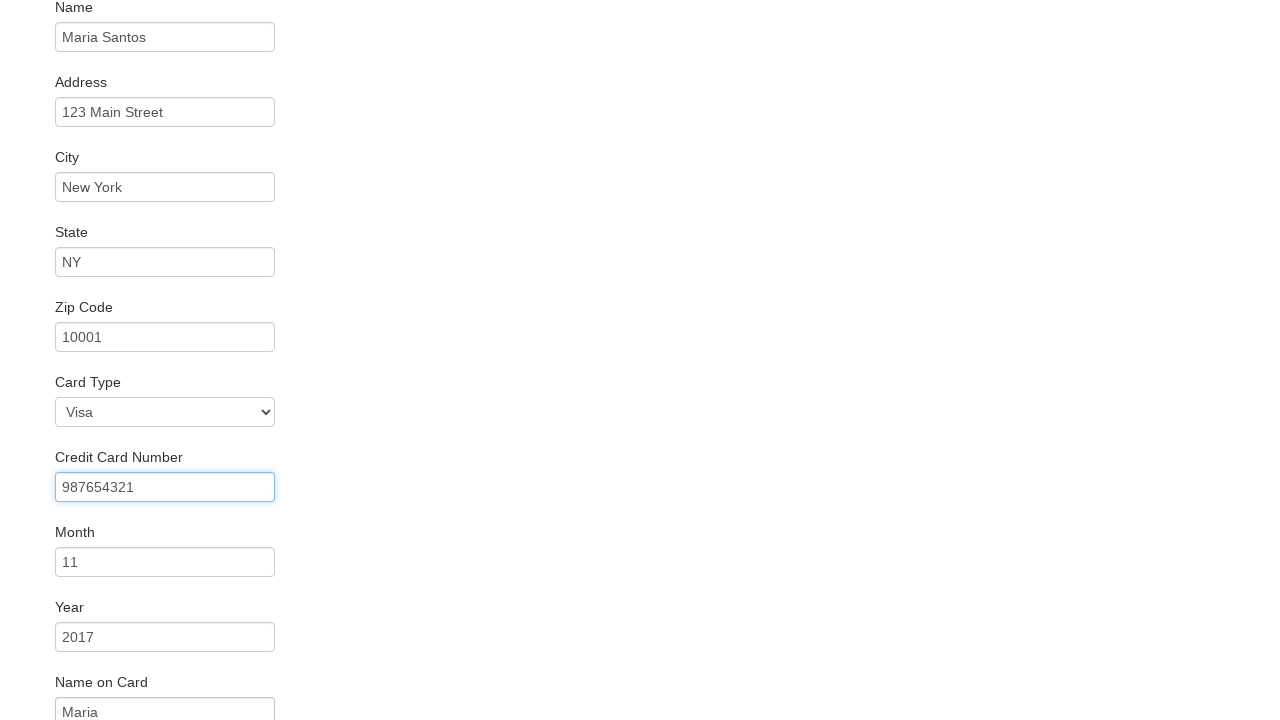

Clicked submit button to complete purchase at (118, 685) on input[type='submit']
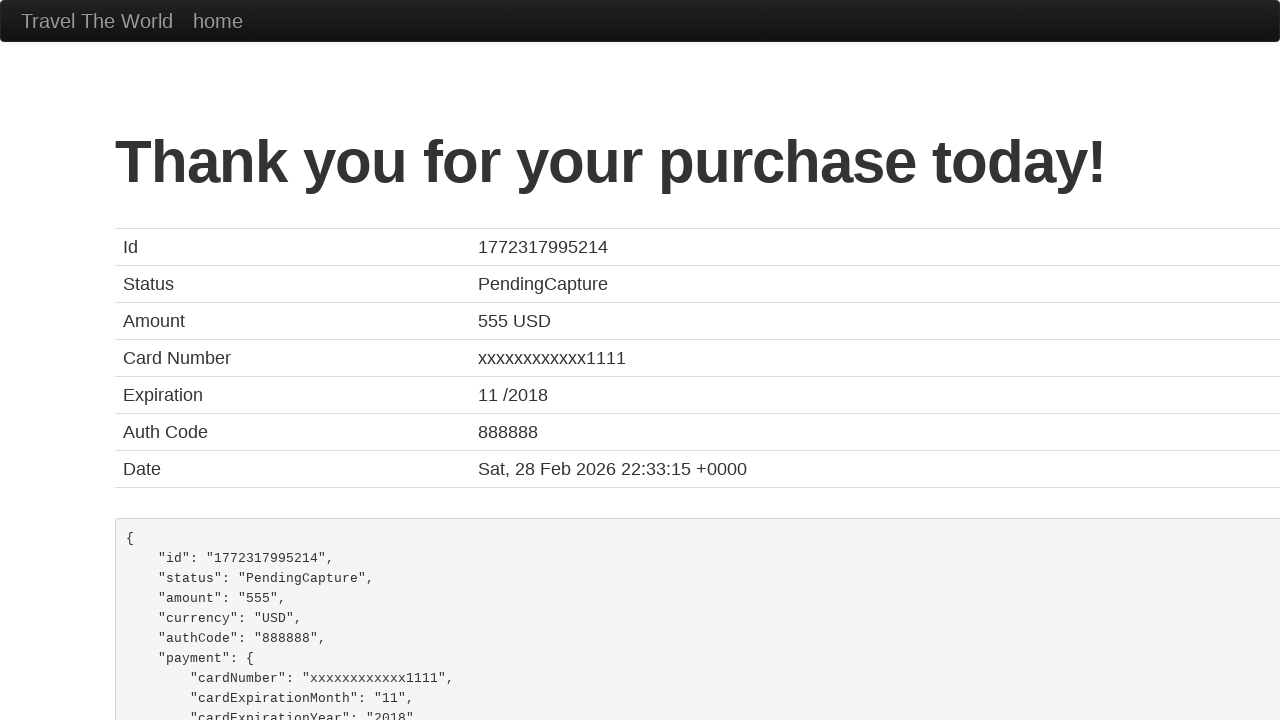

Waited for booking confirmation page to display
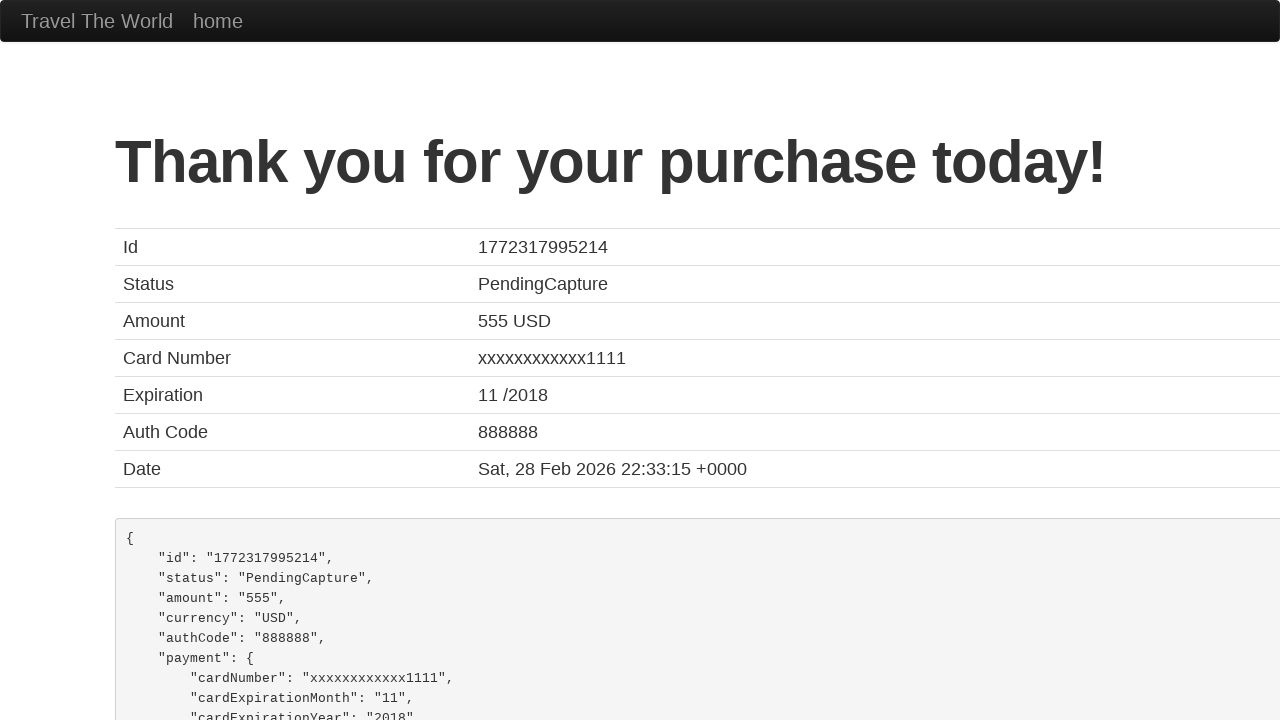

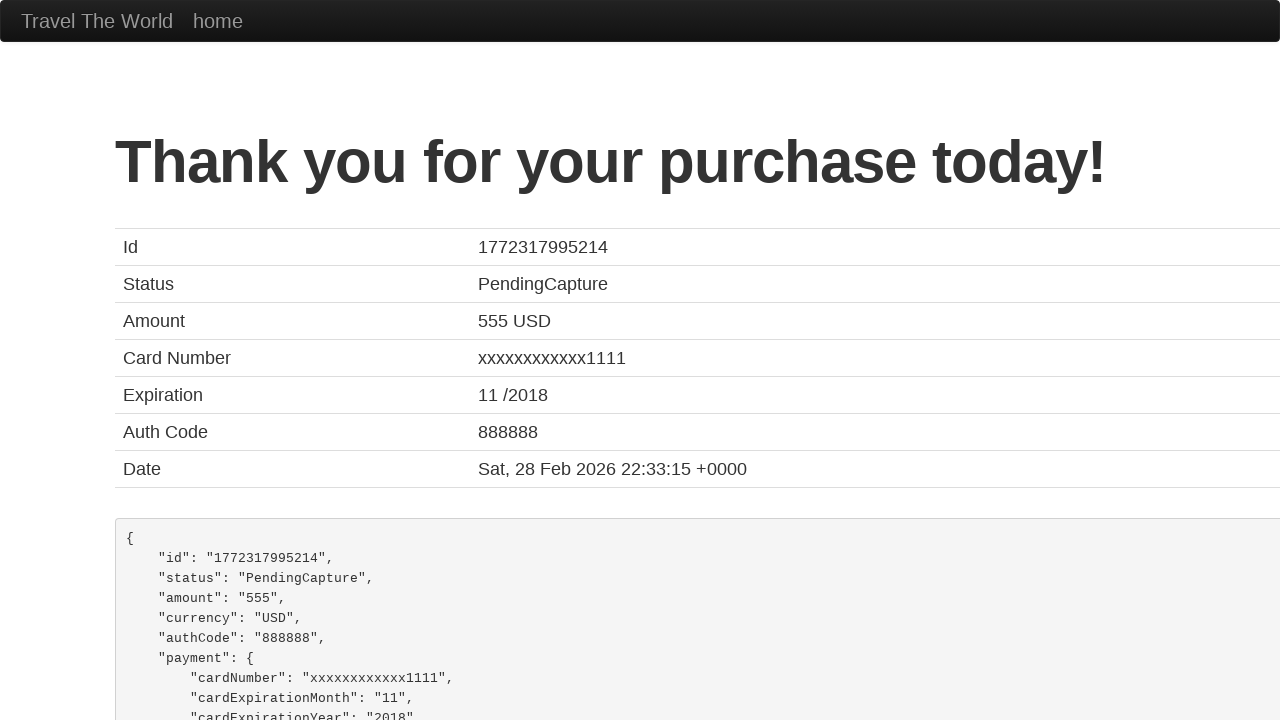